Navigates to a wellness e-commerce PWA site and maximizes the browser window. The test appears to be a skeleton for future login verification but currently only performs navigation.

Starting URL: https://wf-ecomm-pwa-git-feat-enhanced-search-wellness-forever.vercel.app/

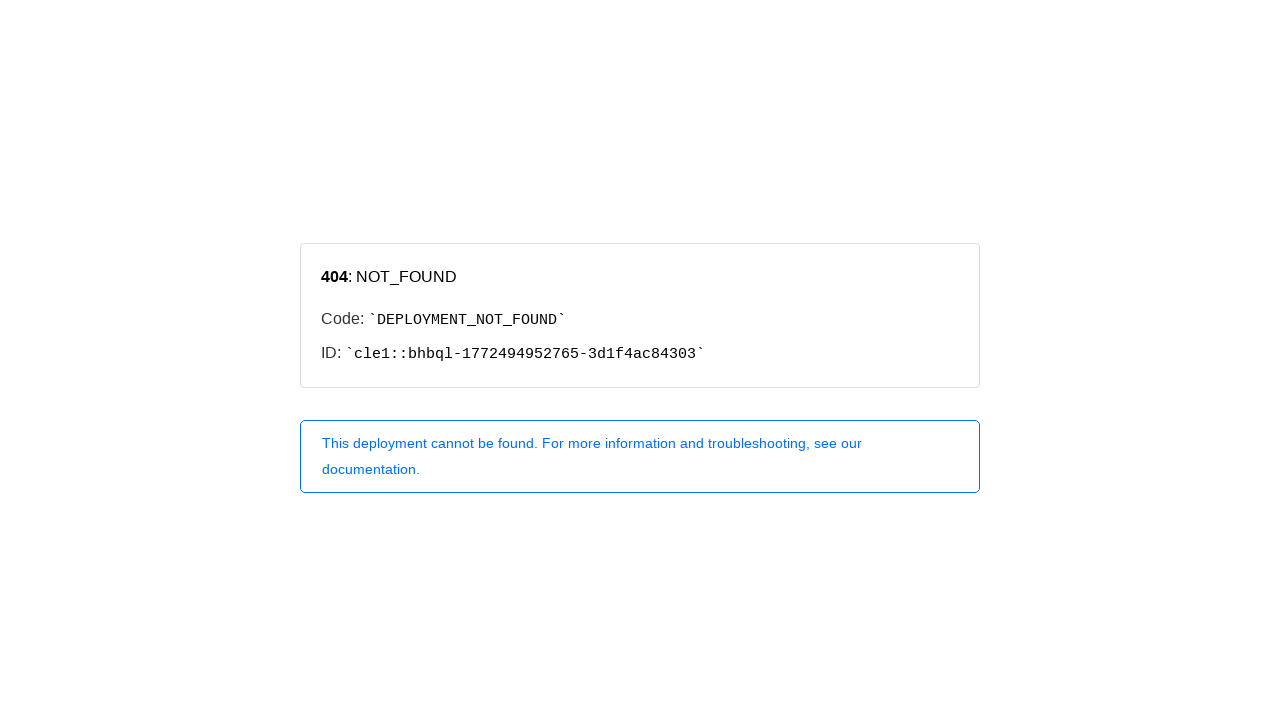

Set viewport size to 1920x1080
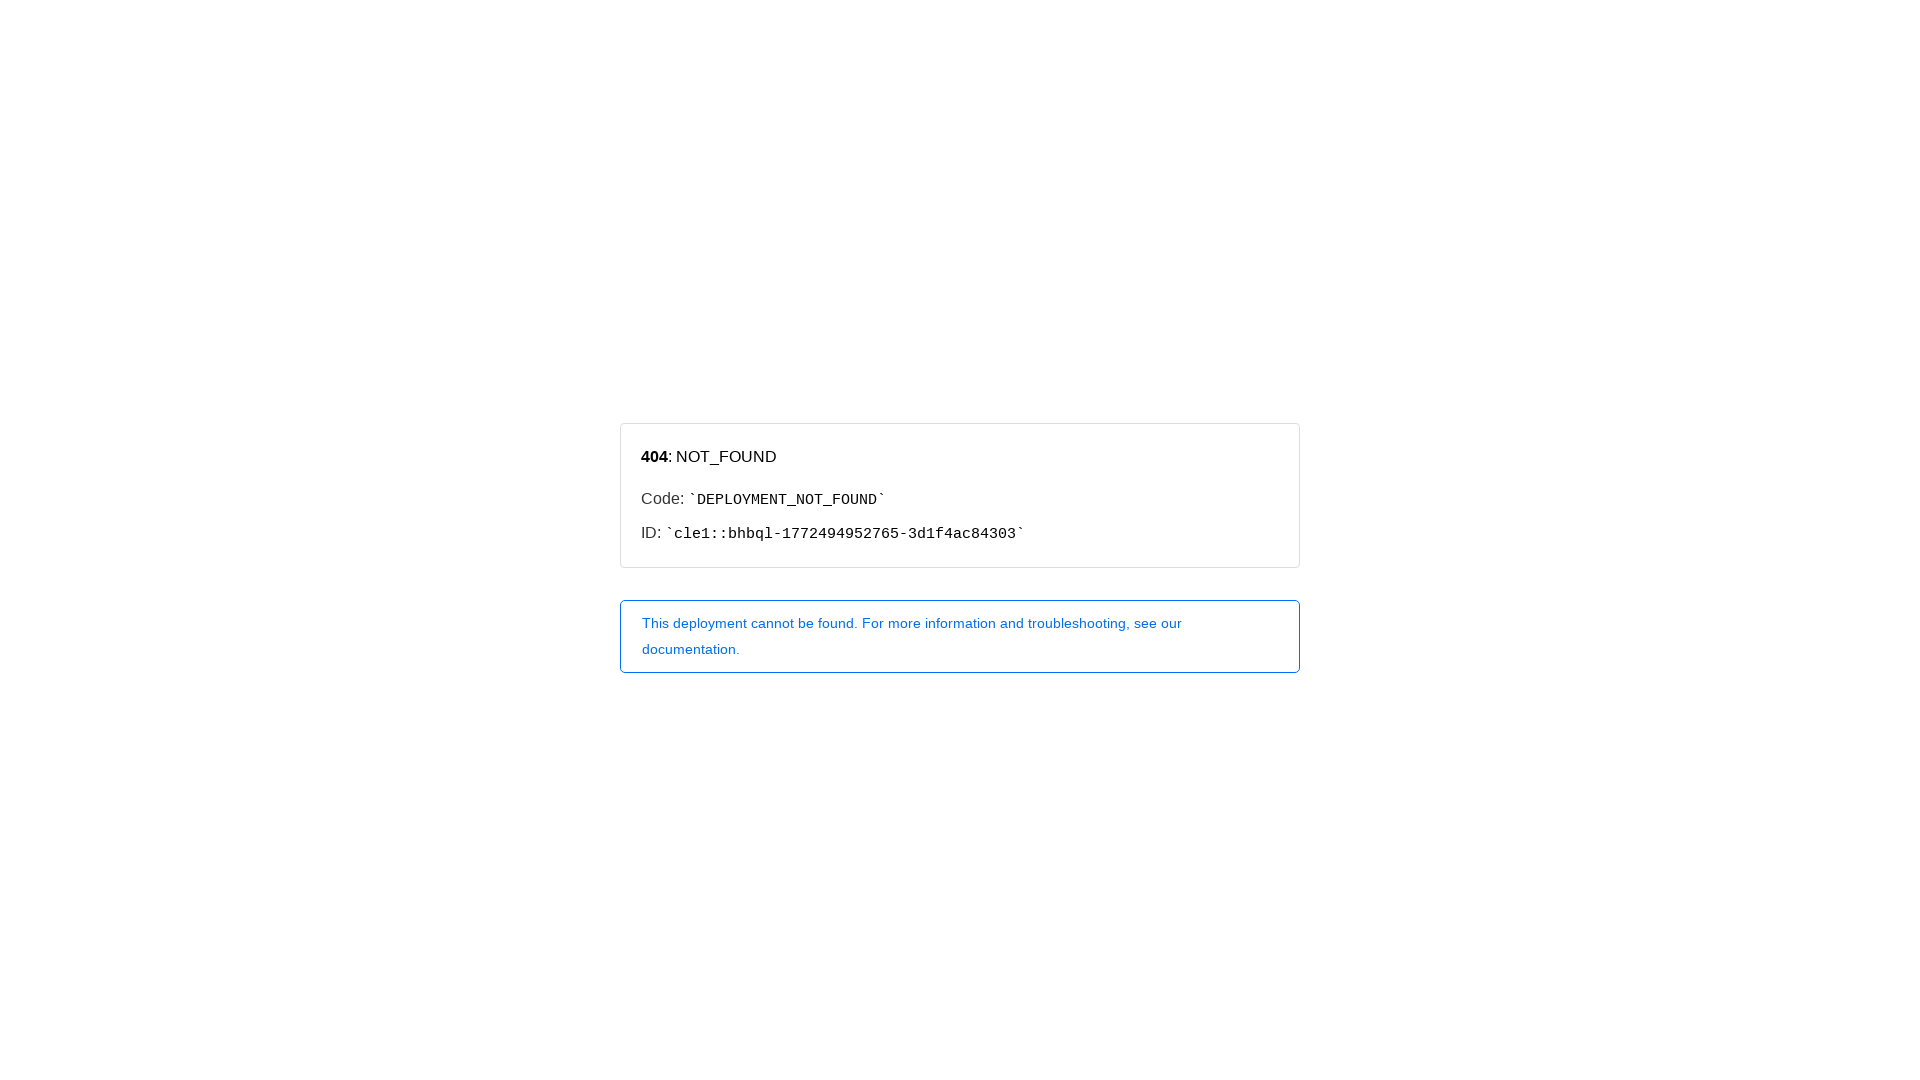

Waited for page to fully load (networkidle)
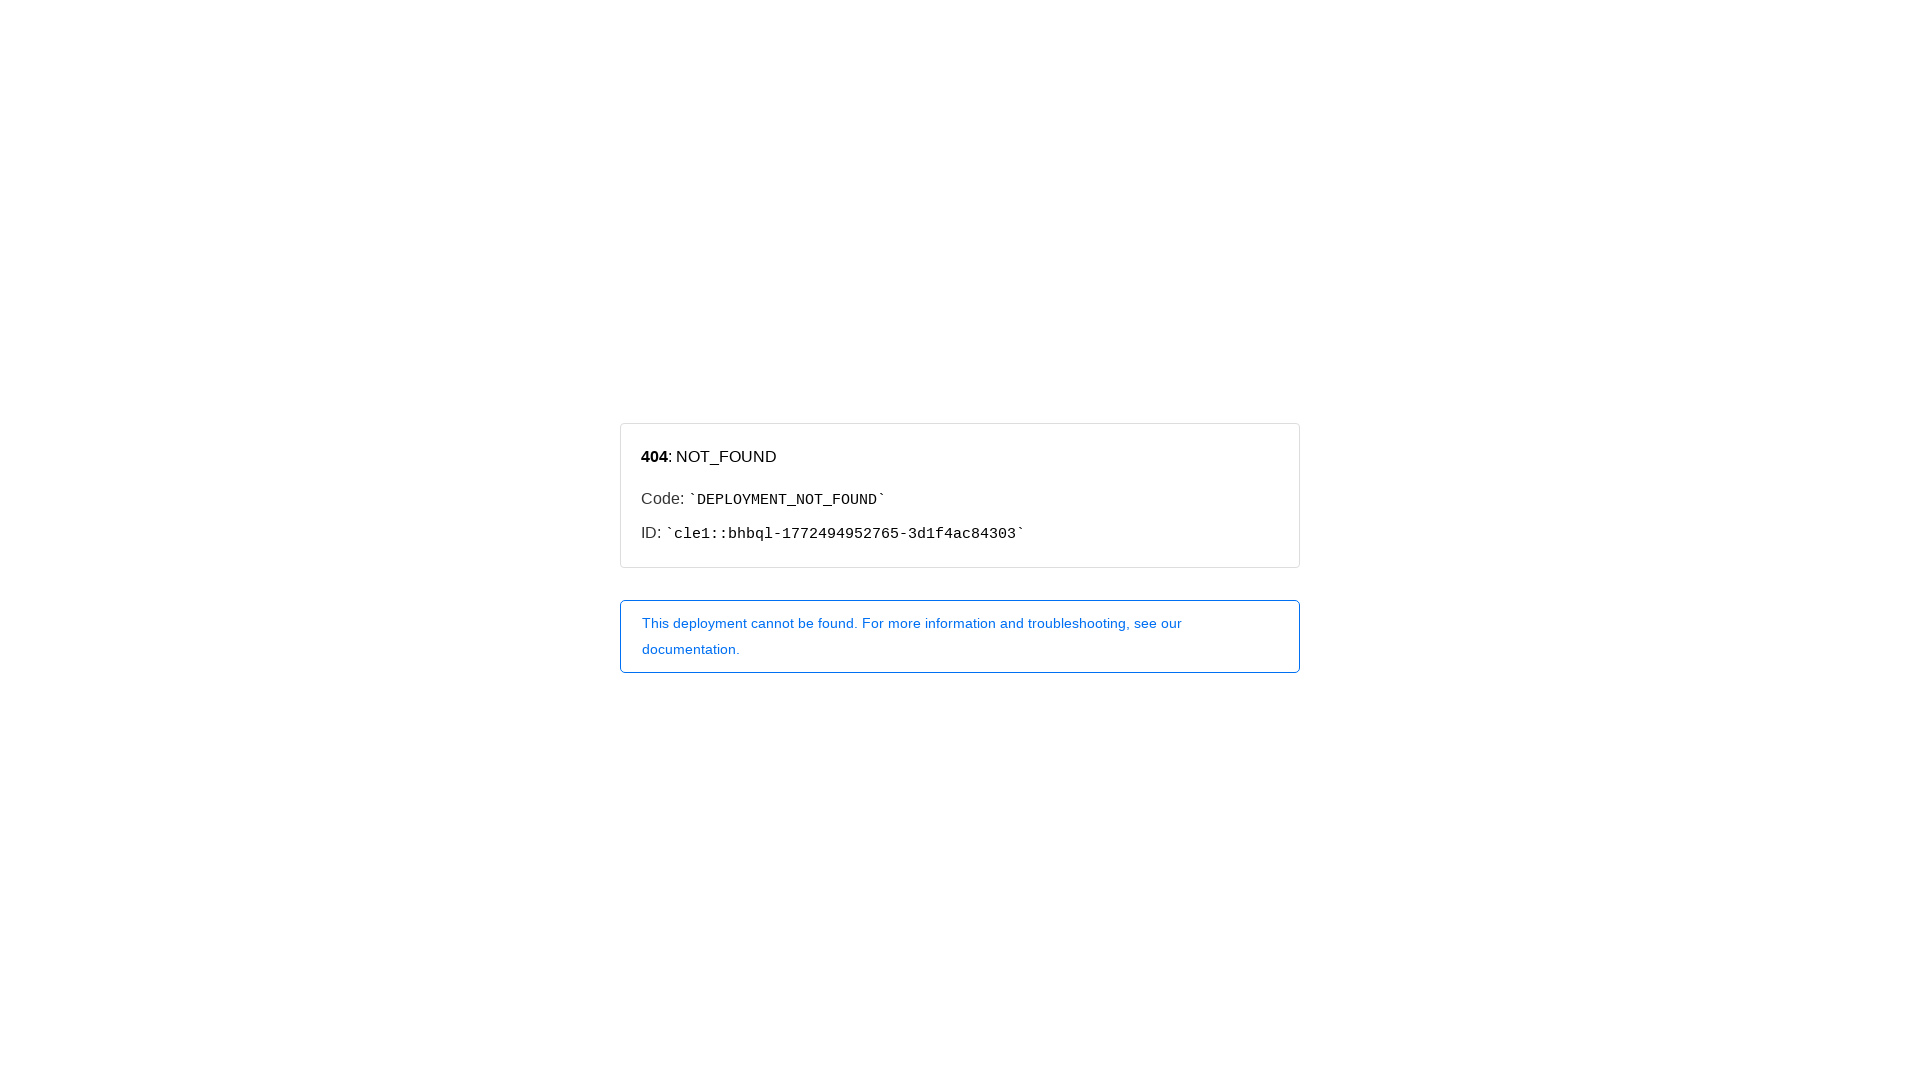

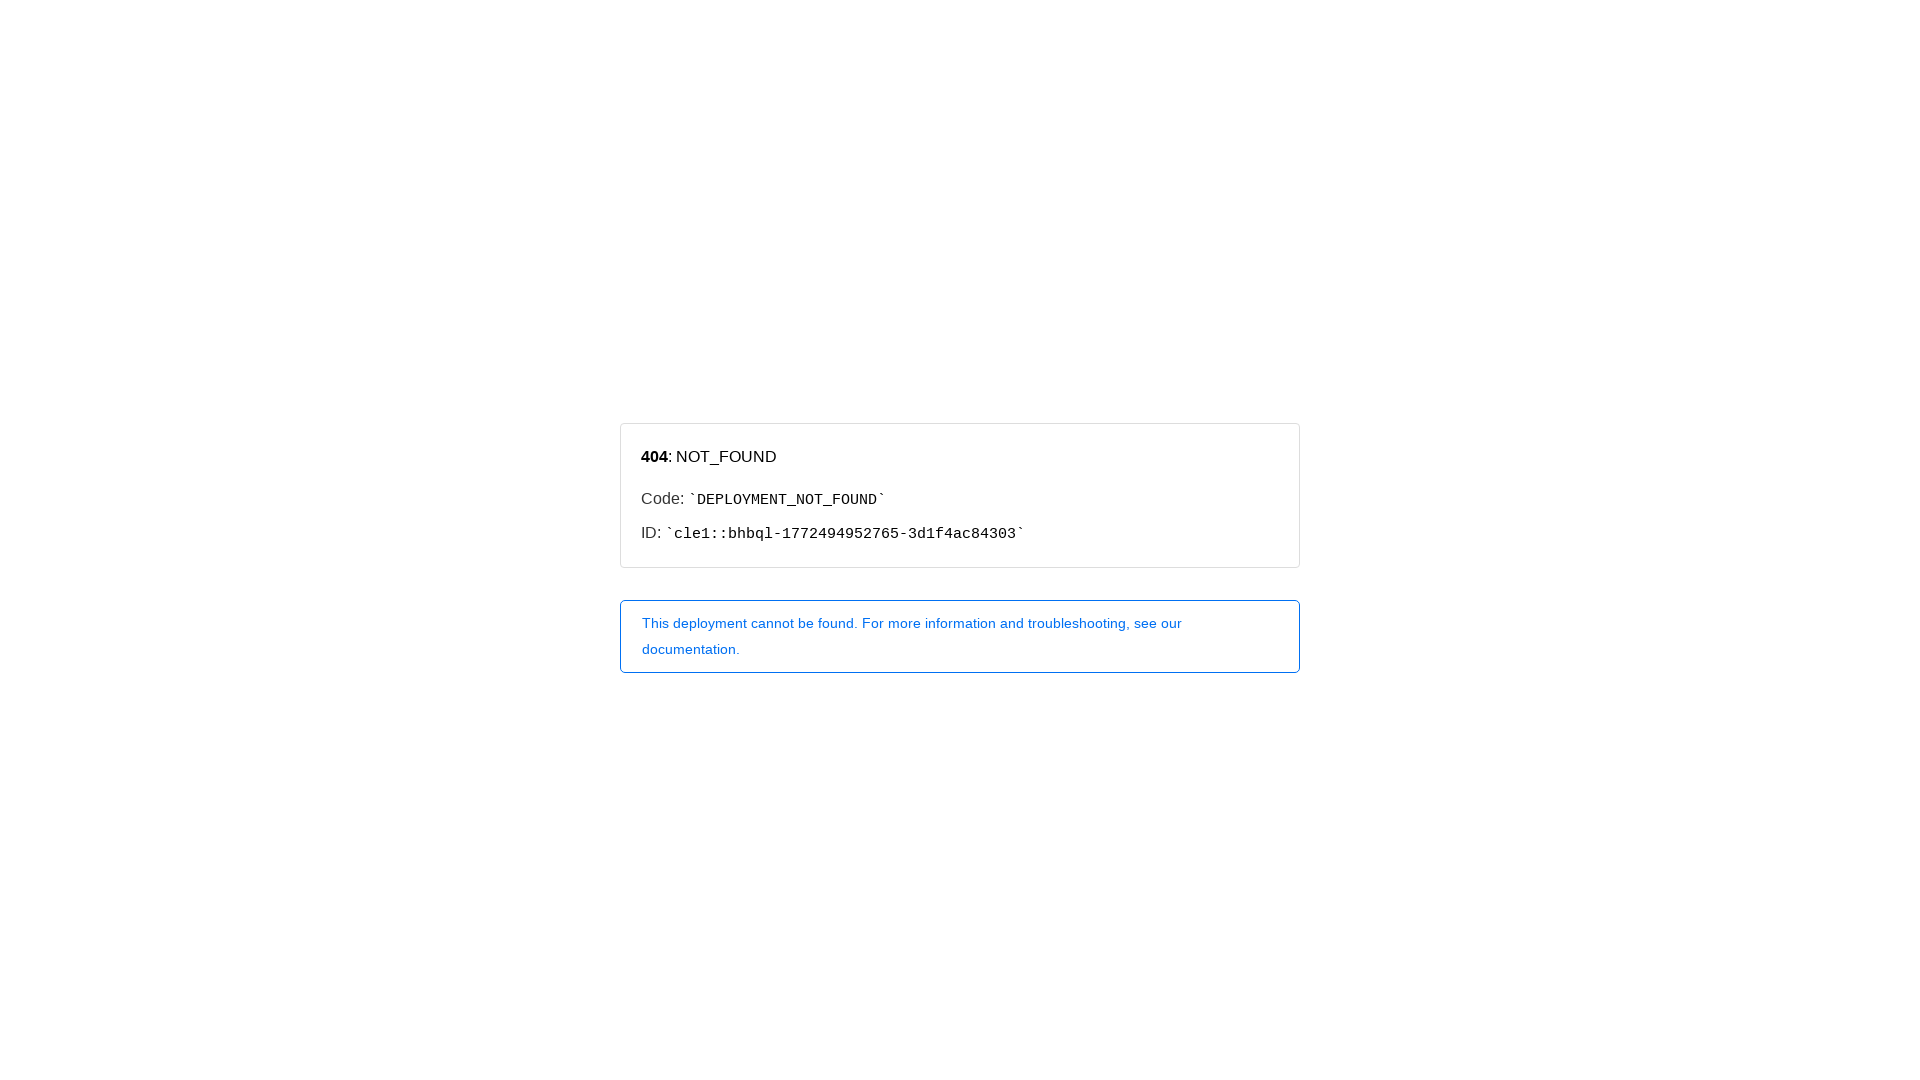